Tests adding todo items by filling the input field and pressing Enter, then verifying the items appear in the list

Starting URL: https://demo.playwright.dev/todomvc

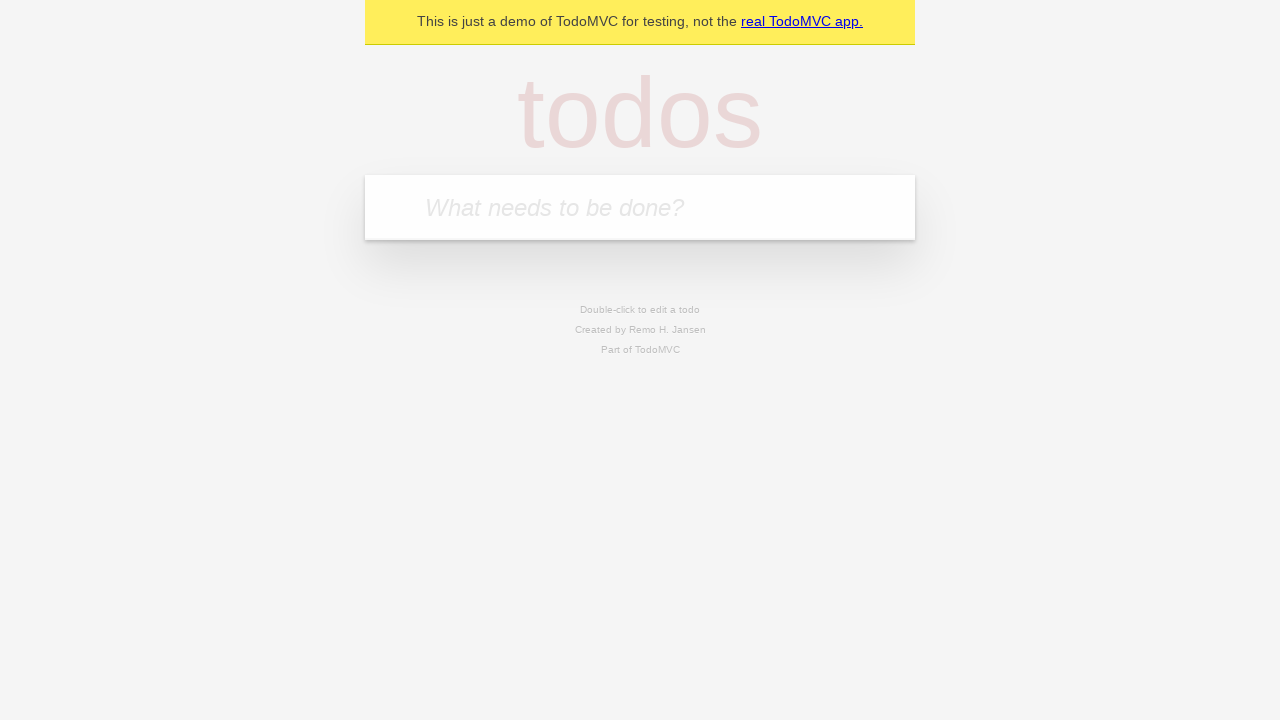

Located the todo input field
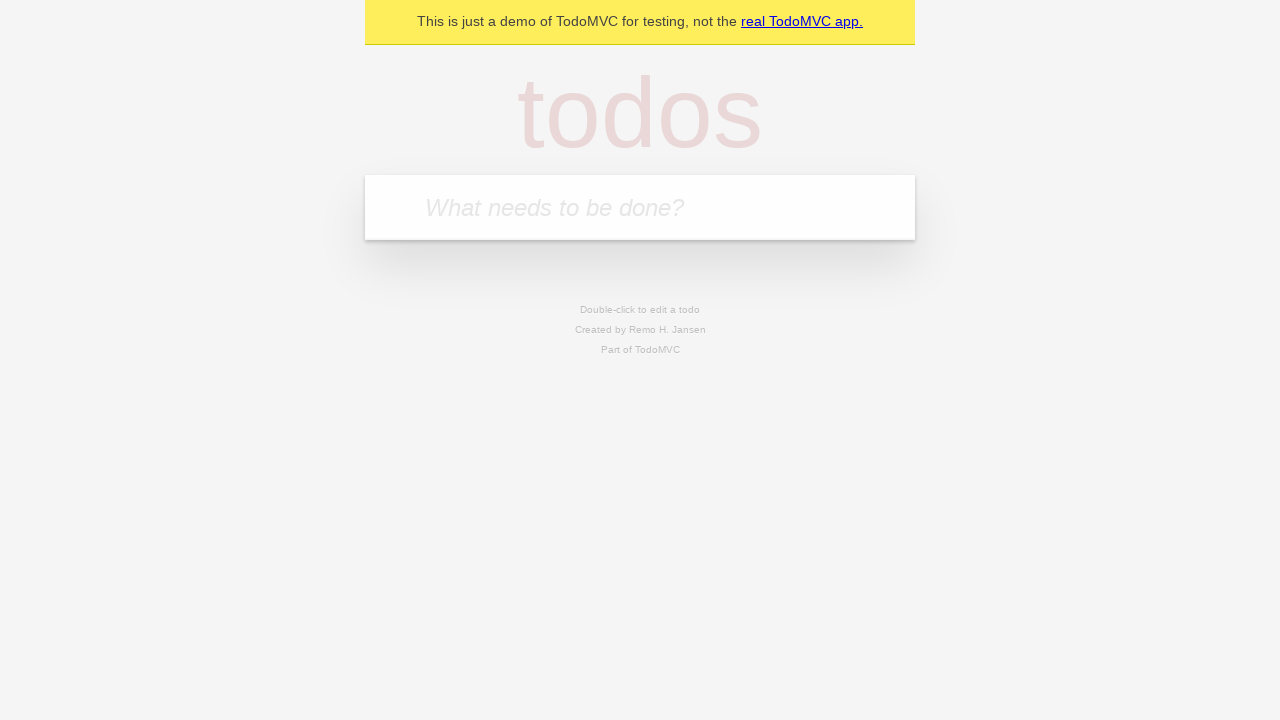

Filled input field with 'buy some cheese' on internal:attr=[placeholder="What needs to be done?"i]
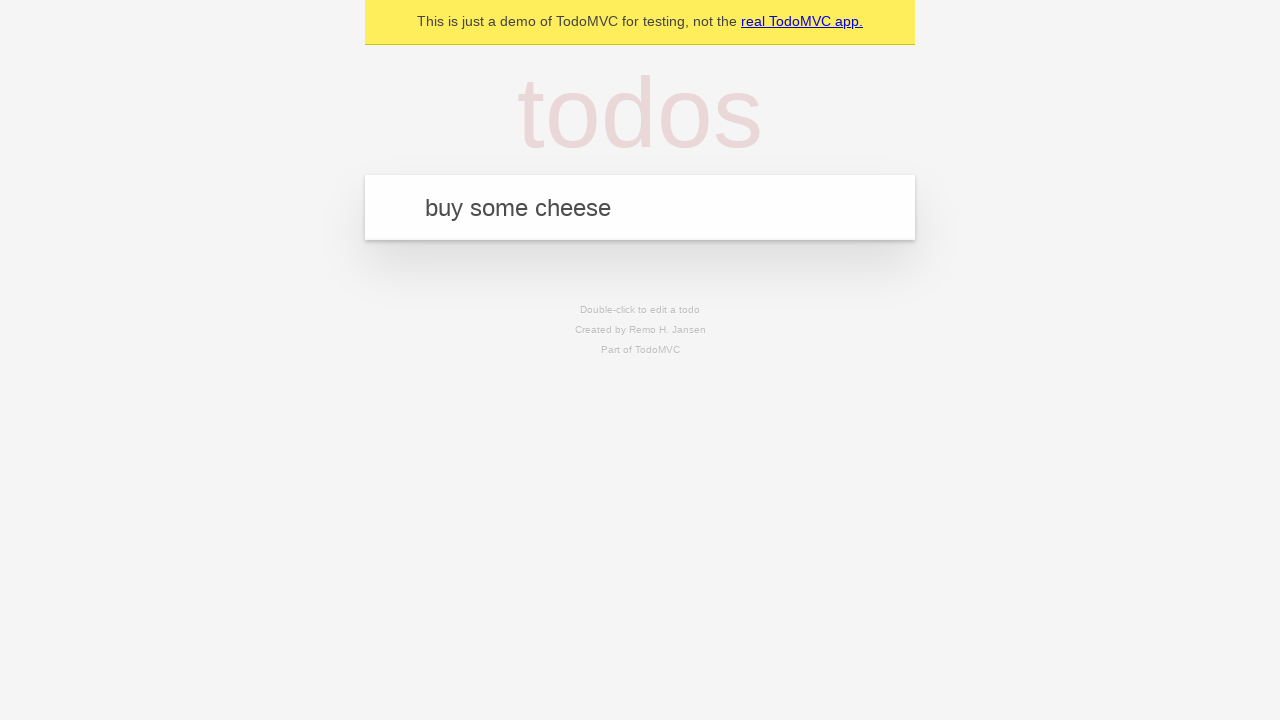

Pressed Enter to add first todo item on internal:attr=[placeholder="What needs to be done?"i]
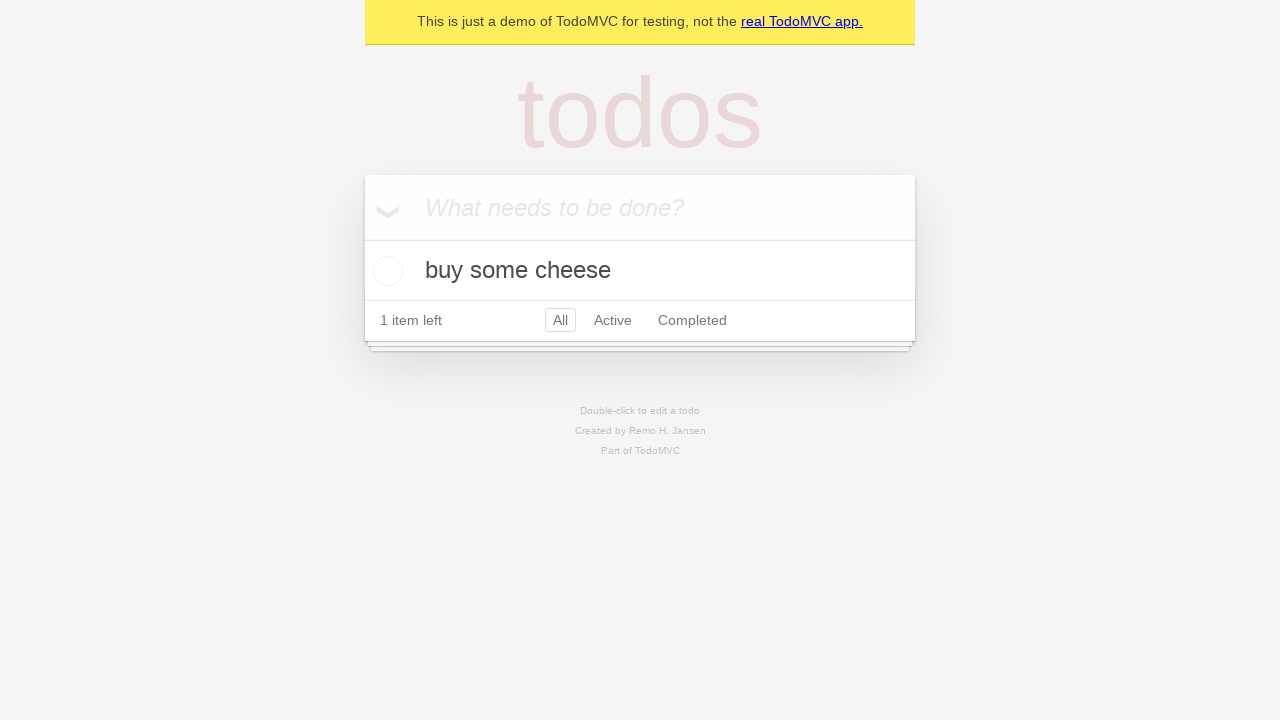

First todo item appeared in the list
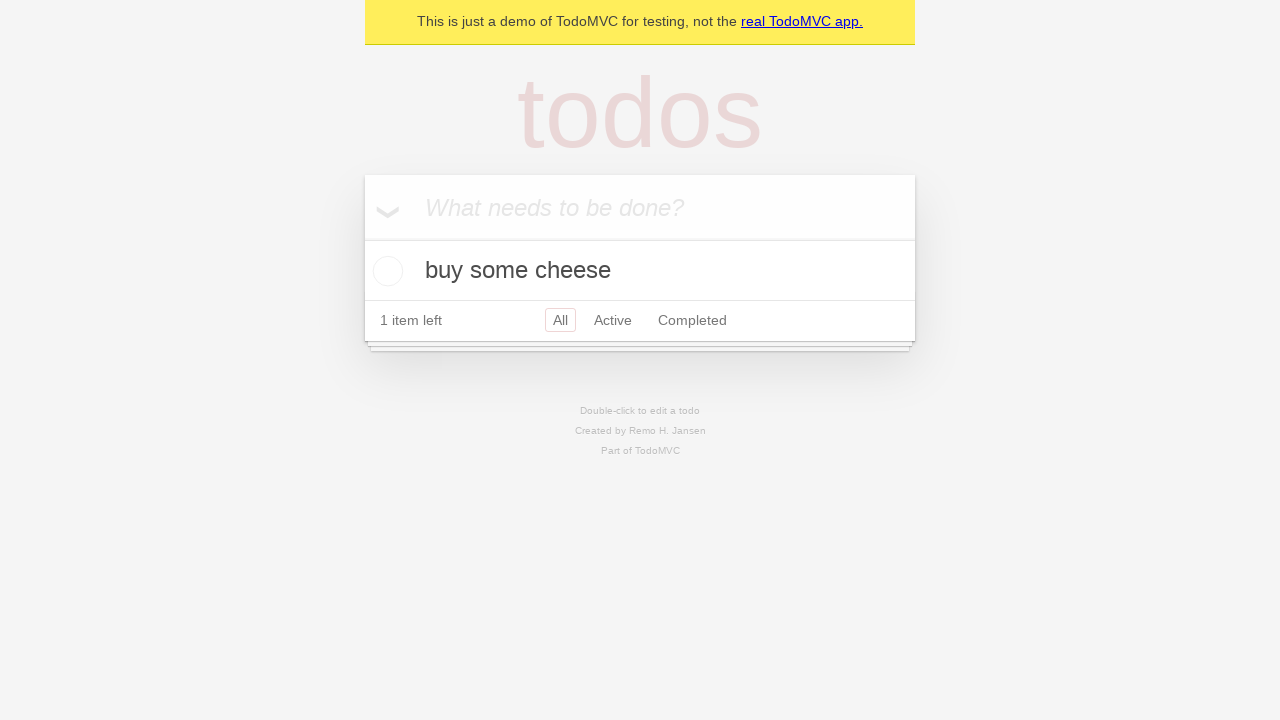

Filled input field with 'feed the cat' on internal:attr=[placeholder="What needs to be done?"i]
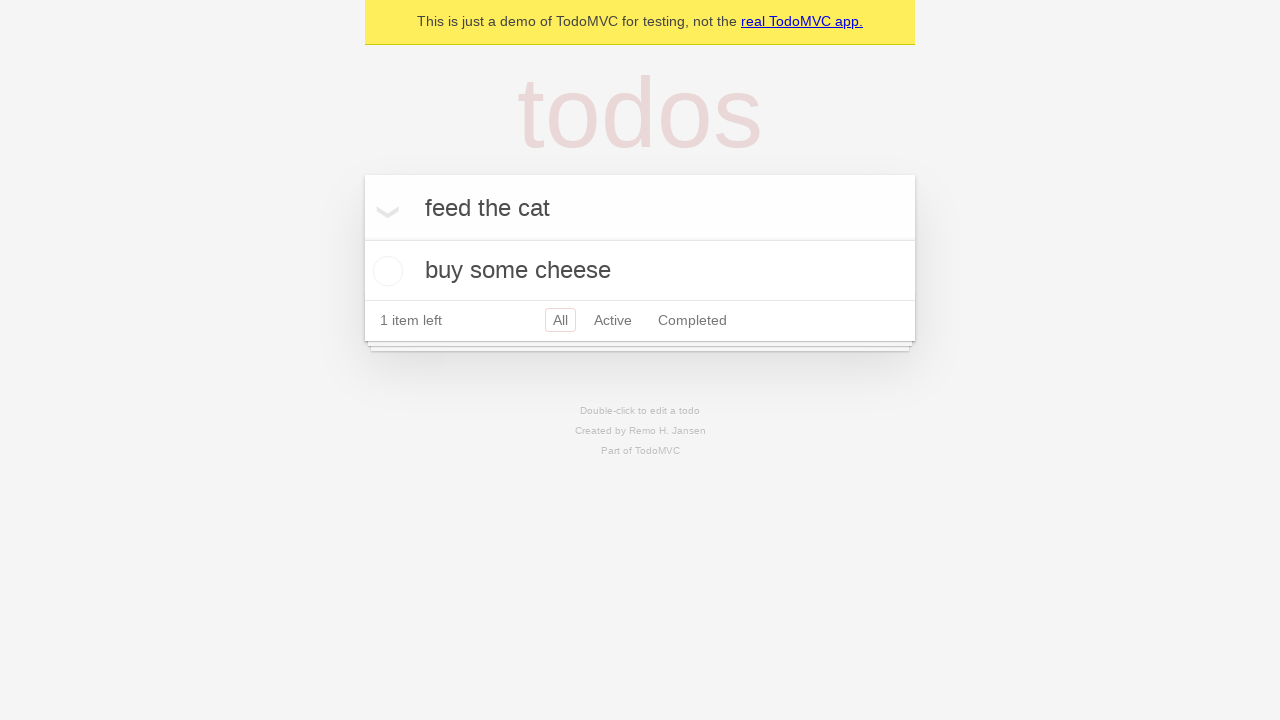

Pressed Enter to add second todo item on internal:attr=[placeholder="What needs to be done?"i]
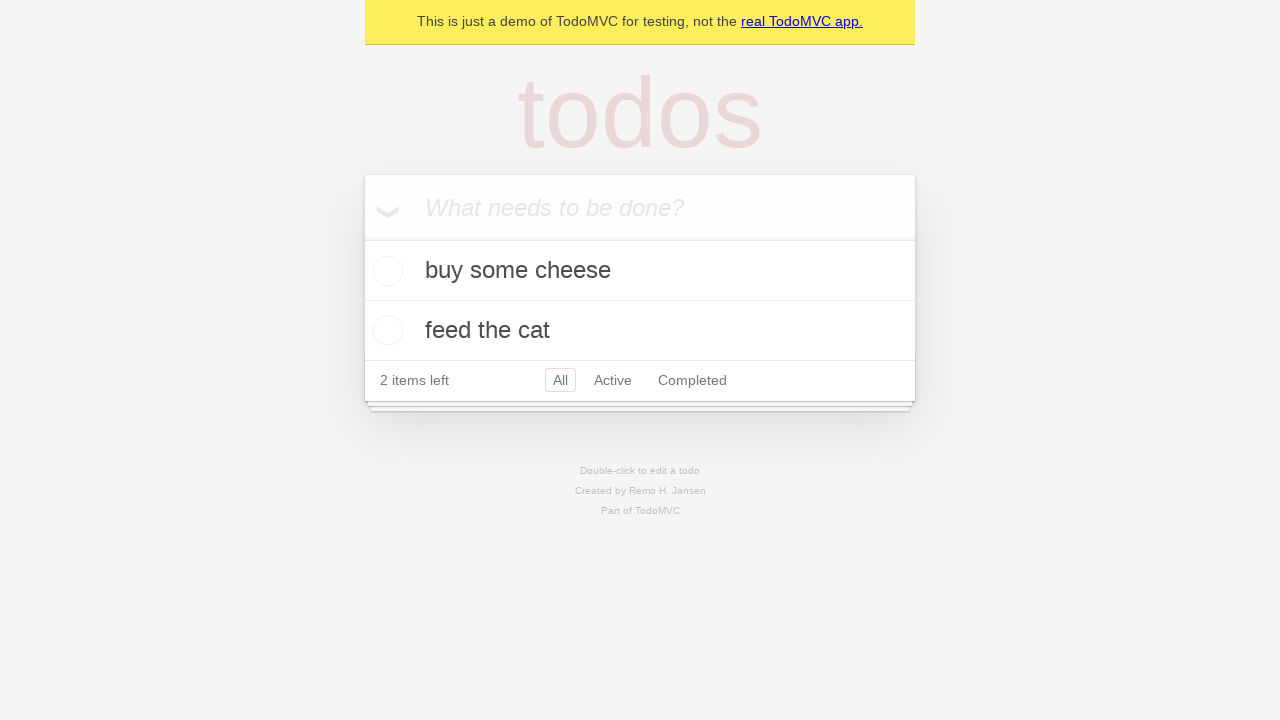

Verified both todo items are displayed in the list
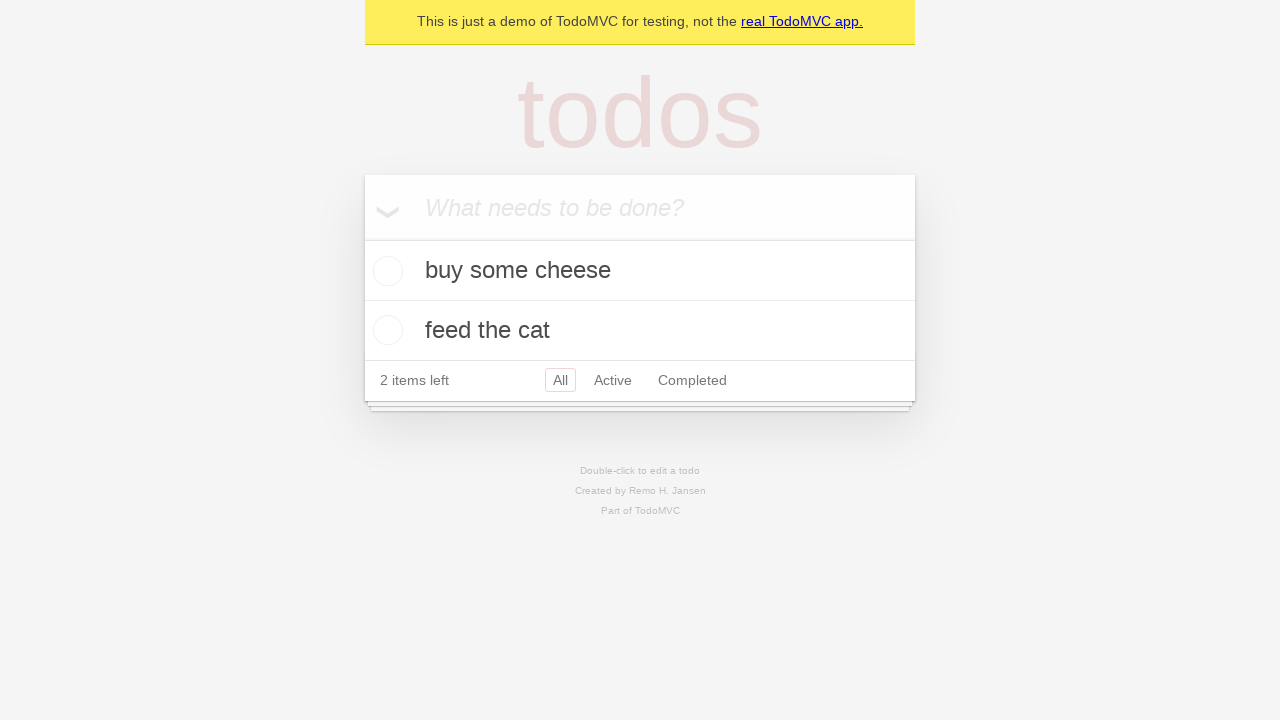

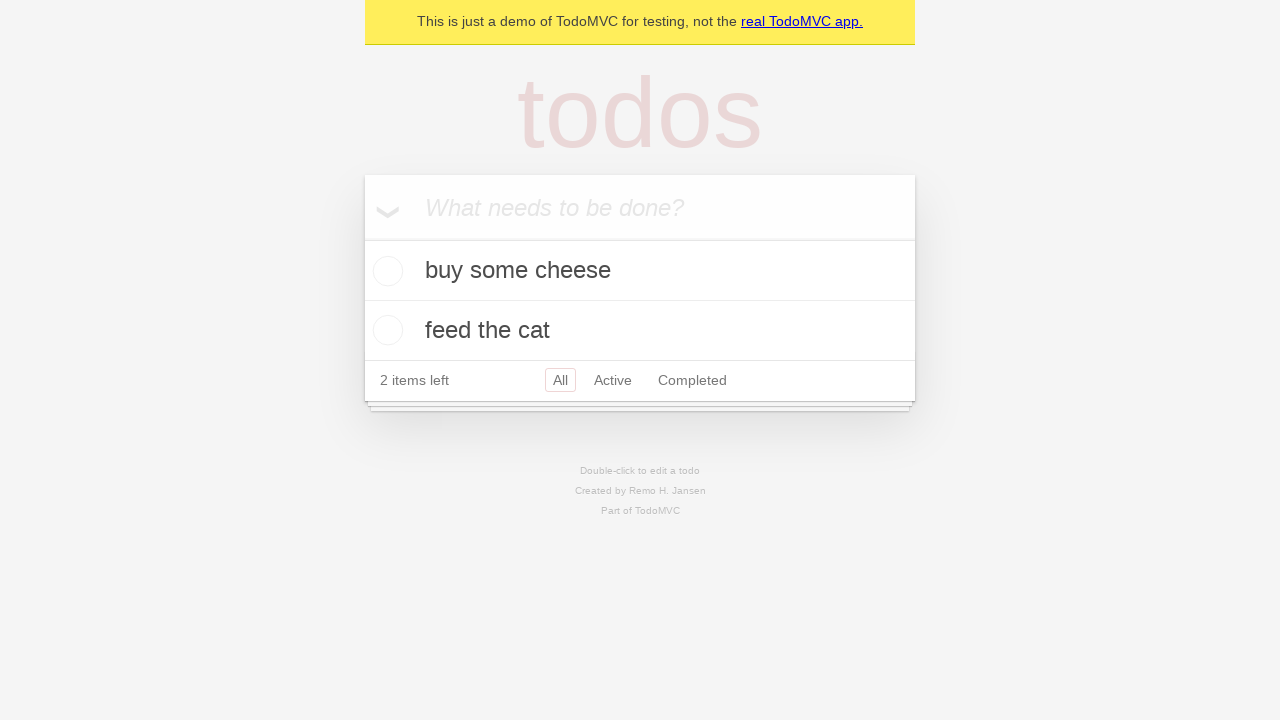